Tests A/B test opt-out by first visiting the main page, adding an opt-out cookie, then navigating to the A/B test page and verifying the opt-out heading is displayed

Starting URL: http://the-internet.herokuapp.com

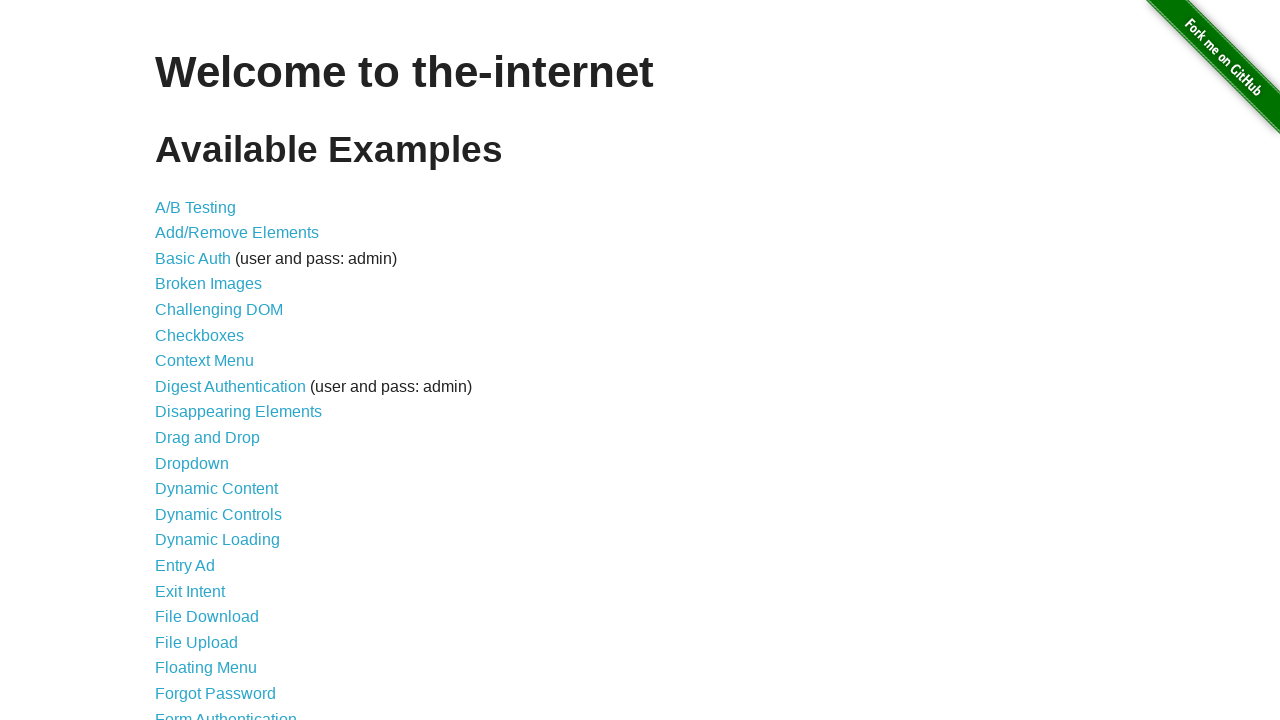

Added optimizelyOptOut cookie to the context
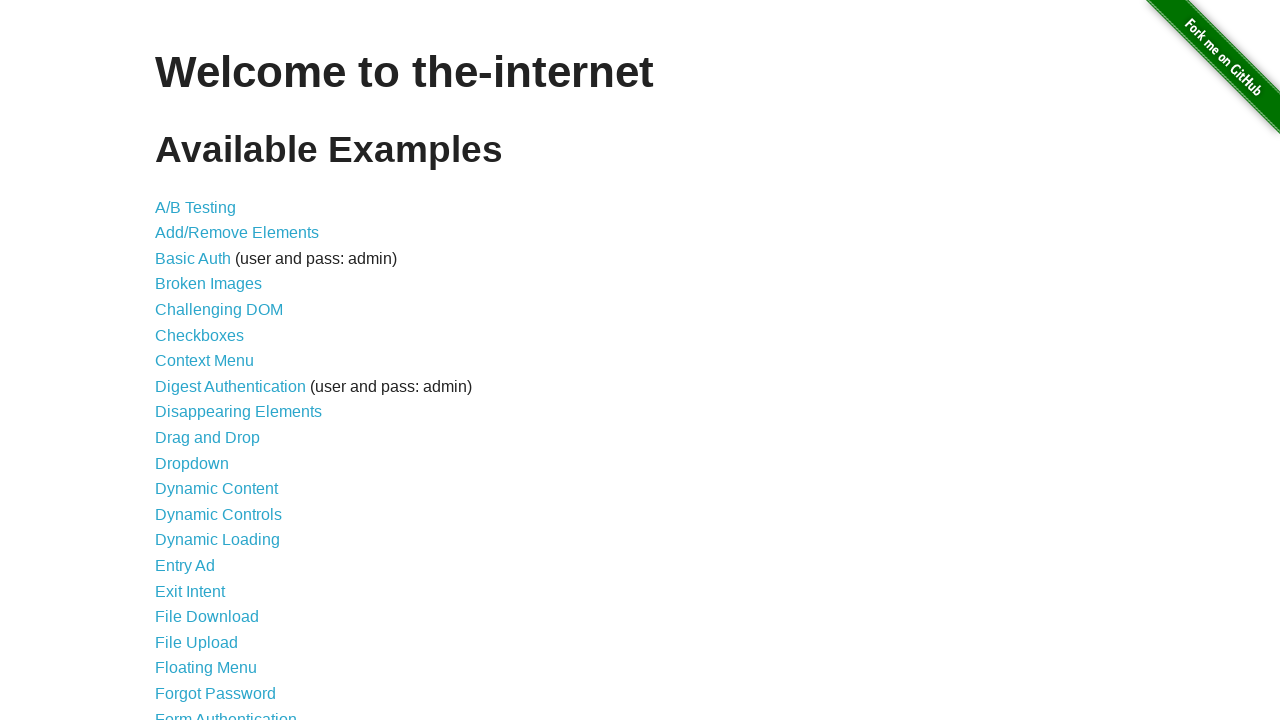

Navigated to the A/B test page
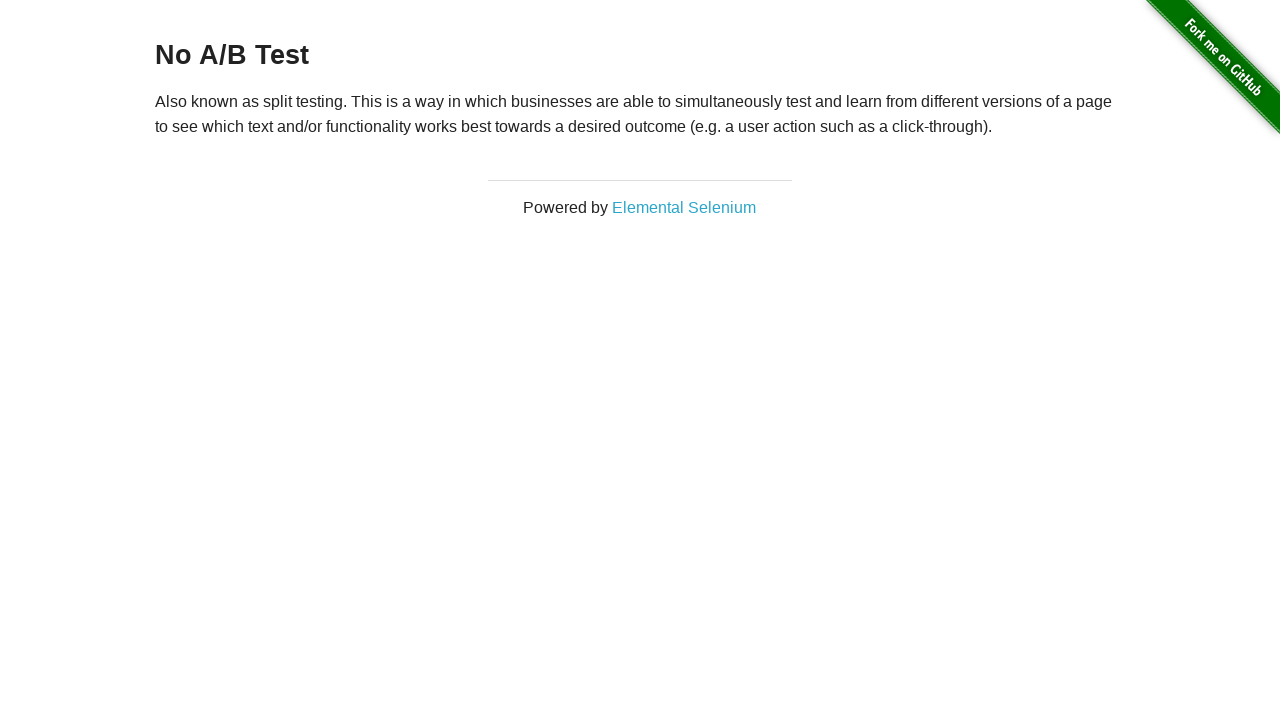

Verified opt-out heading is displayed on the page
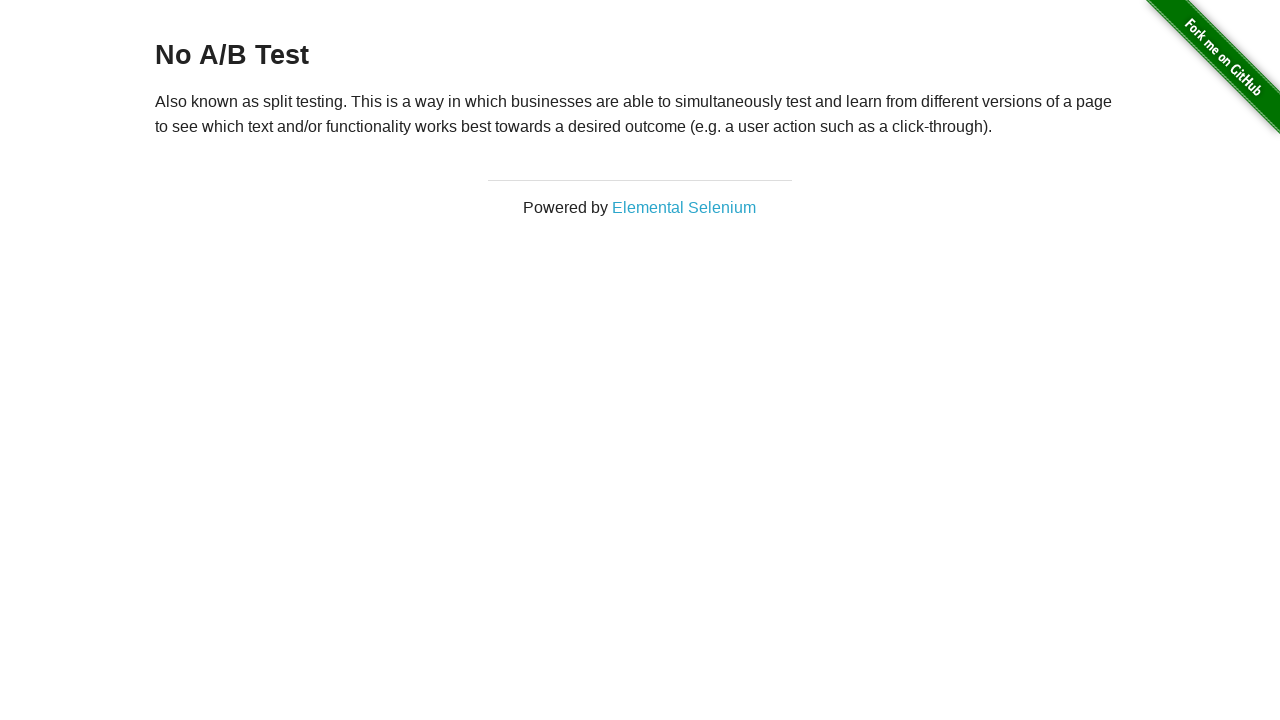

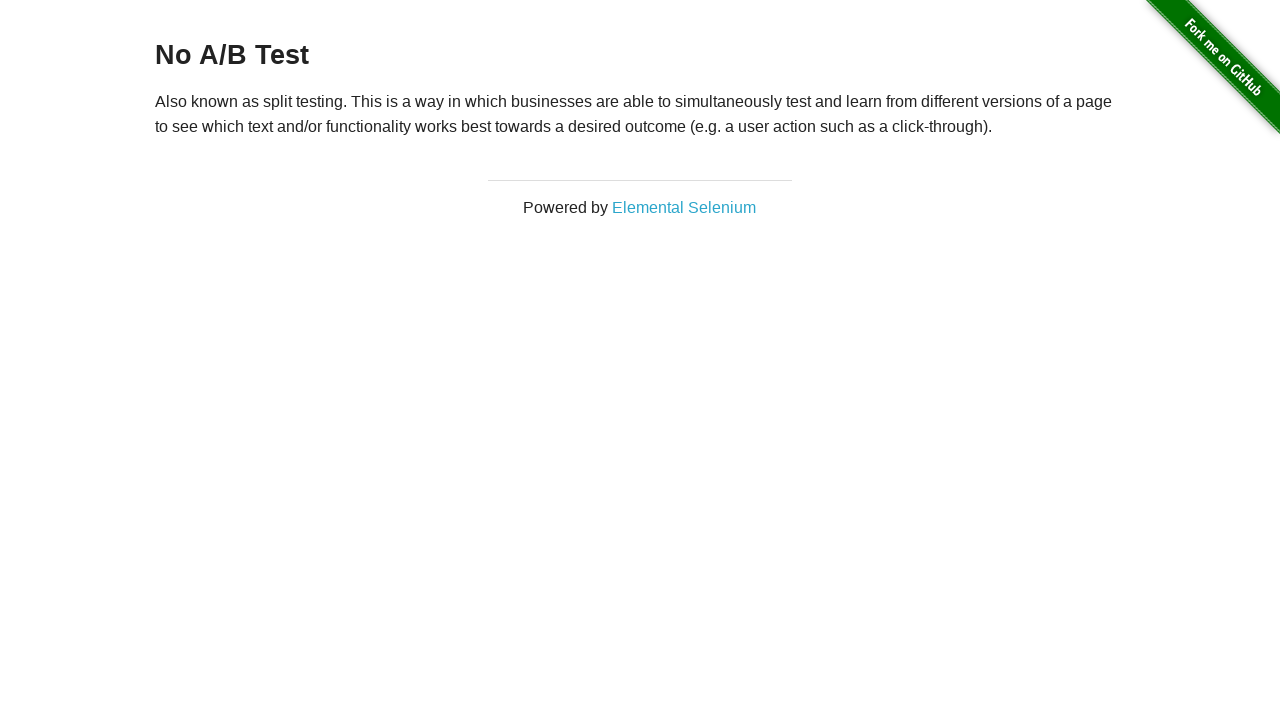